Tests dynamic loading functionality where an element is initially hidden, clicking a start button and waiting for finish text to appear

Starting URL: https://the-internet.herokuapp.com/dynamic_loading/1

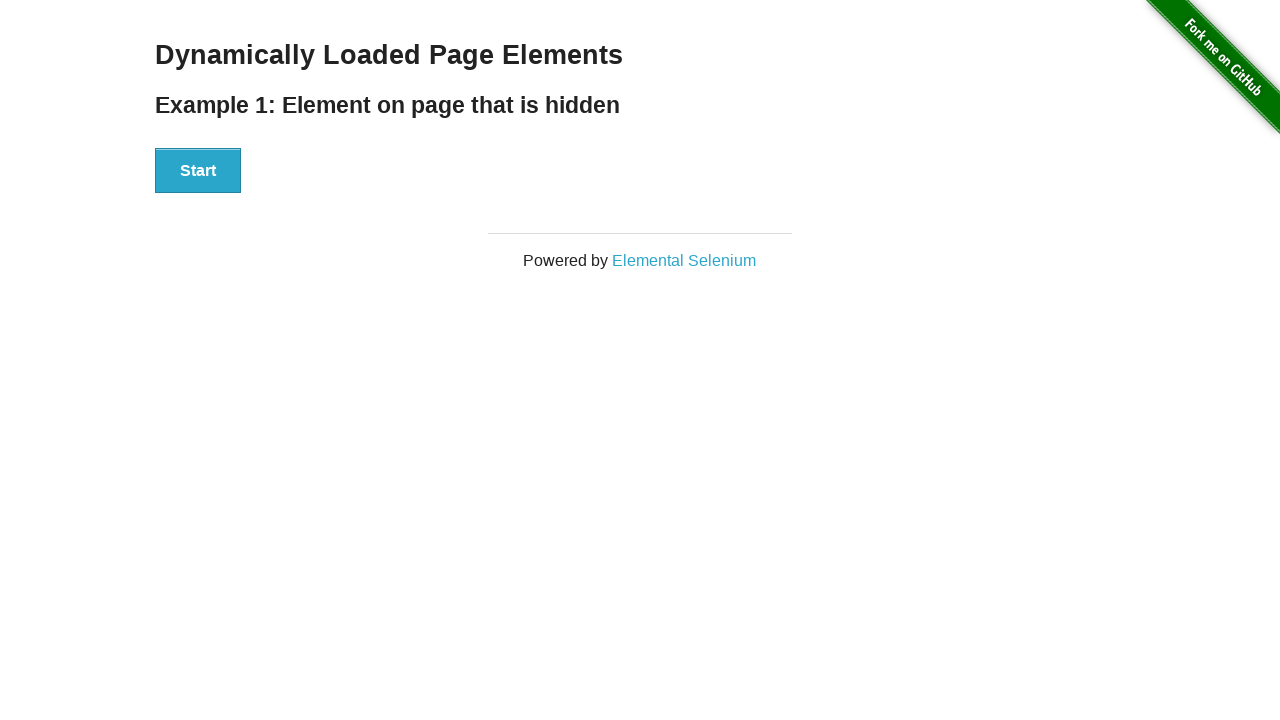

Clicked the Start button to begin dynamic loading at (198, 171) on button:has-text('Start')
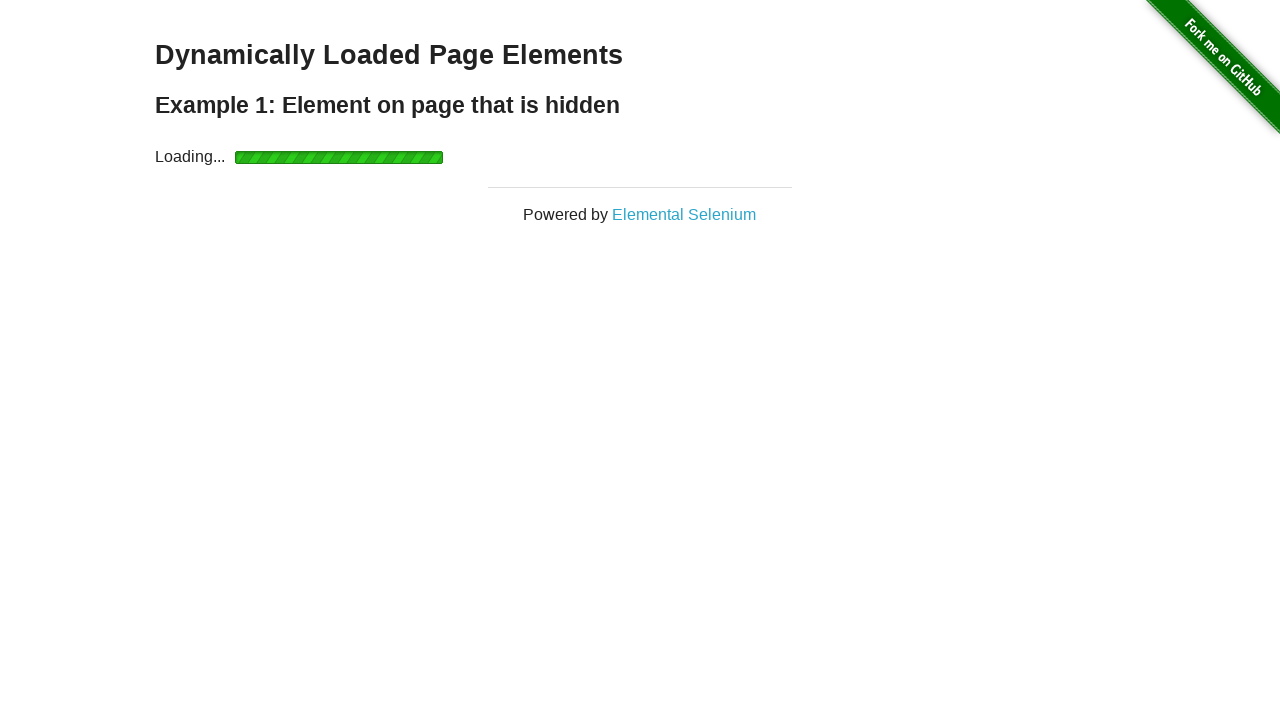

Finish text appeared after loading completed
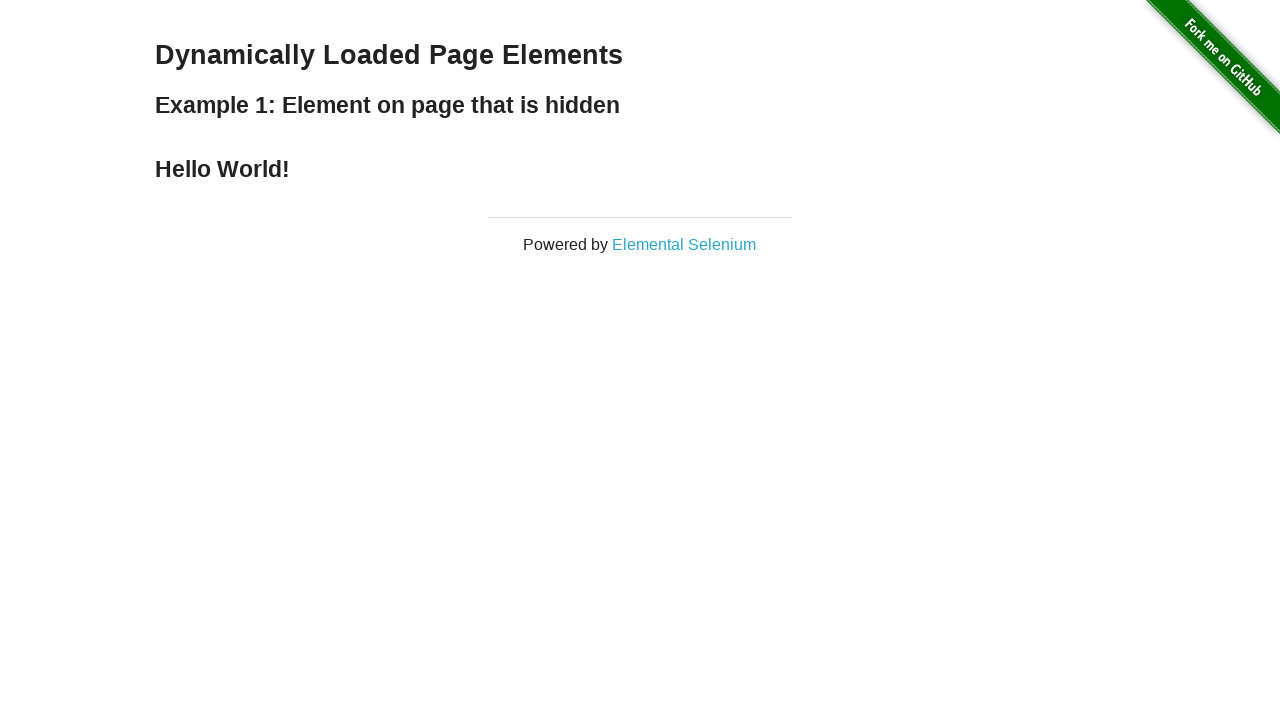

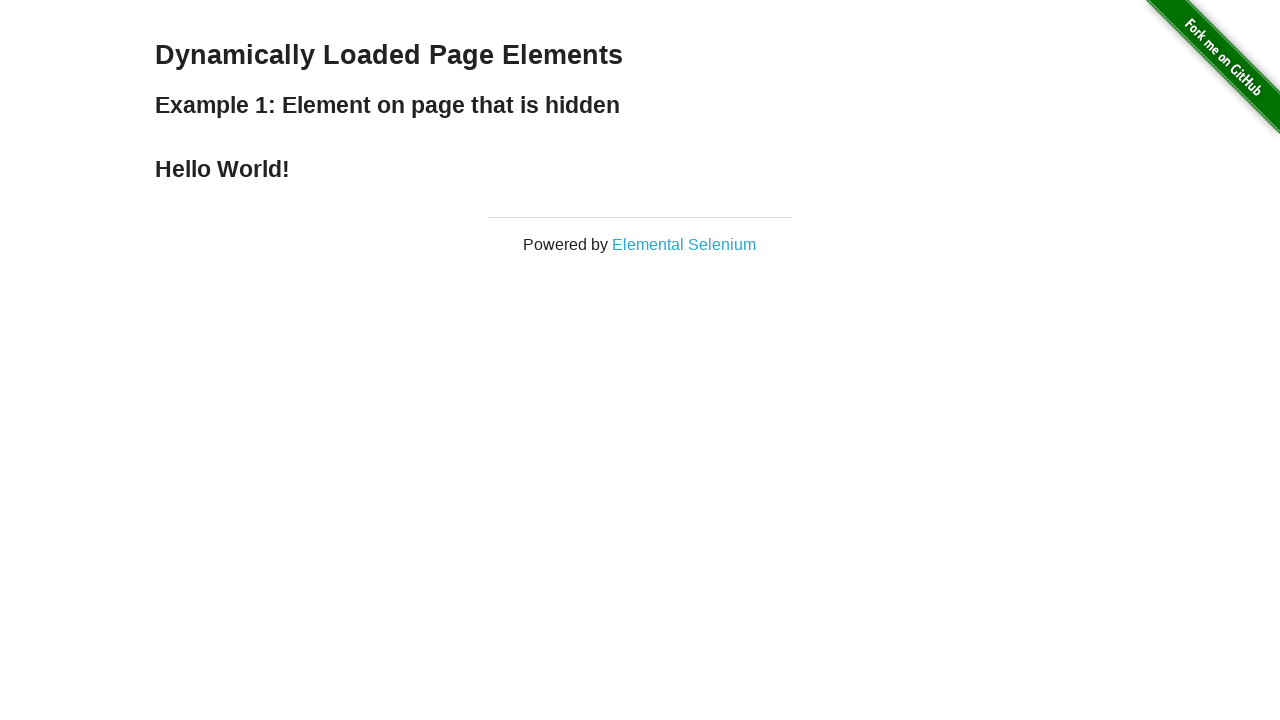